Tests explicit wait functionality by navigating to dynamic loading page, clicking on Example 1 link, starting the loading process, waiting for the hidden element to become clickable, and clicking on it

Starting URL: https://the-internet.herokuapp.com/dynamic_loading

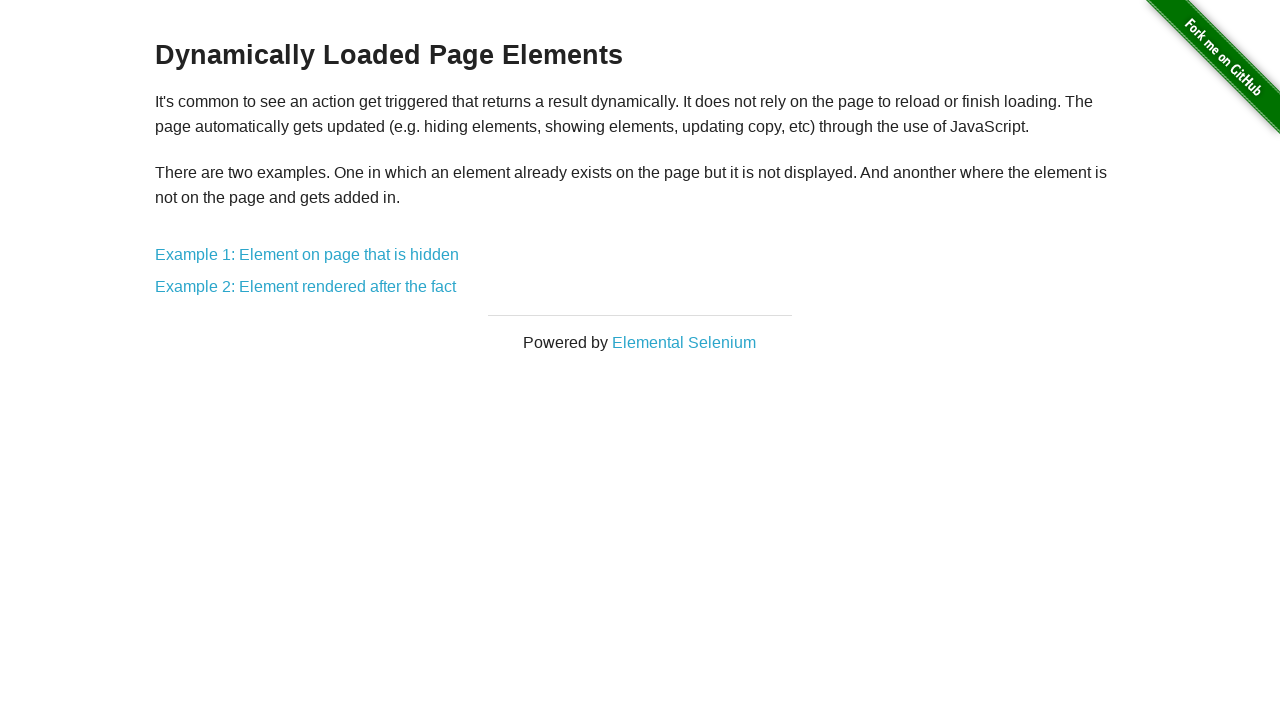

Navigated to dynamic loading page
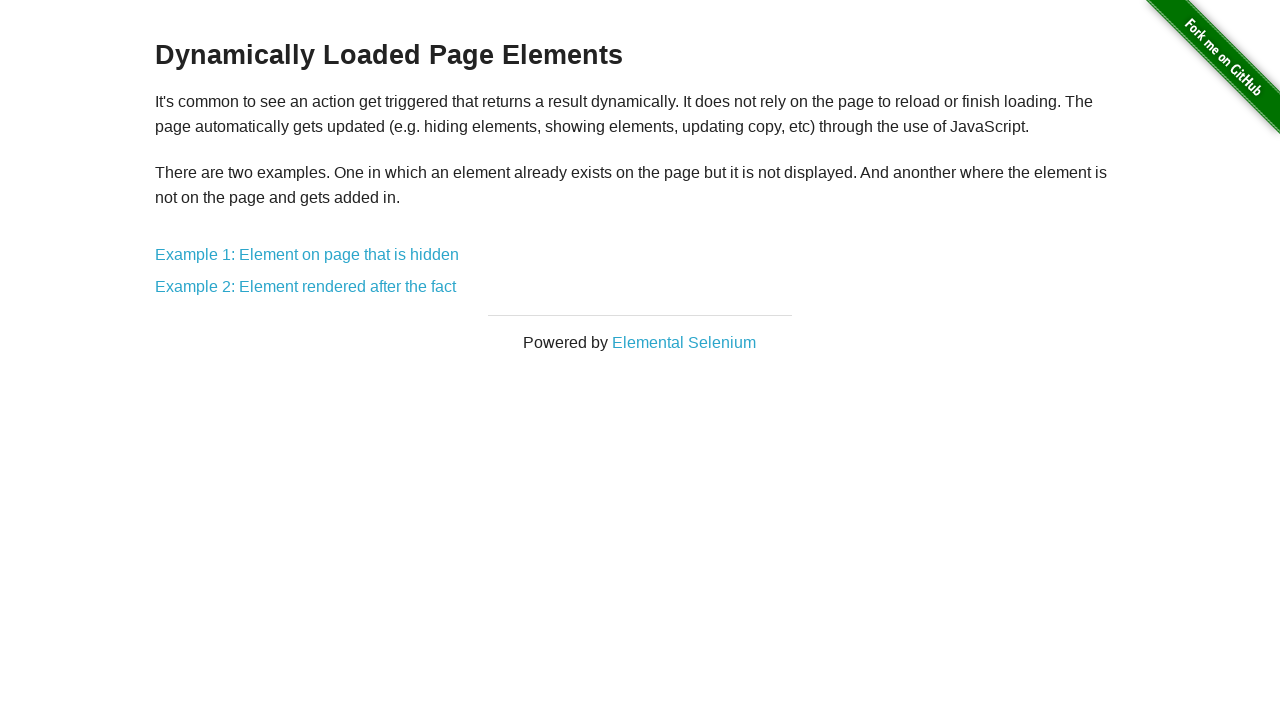

Clicked on Example 1 link for hidden element loading at (307, 255) on text=Example 1: Element on page that is hidden
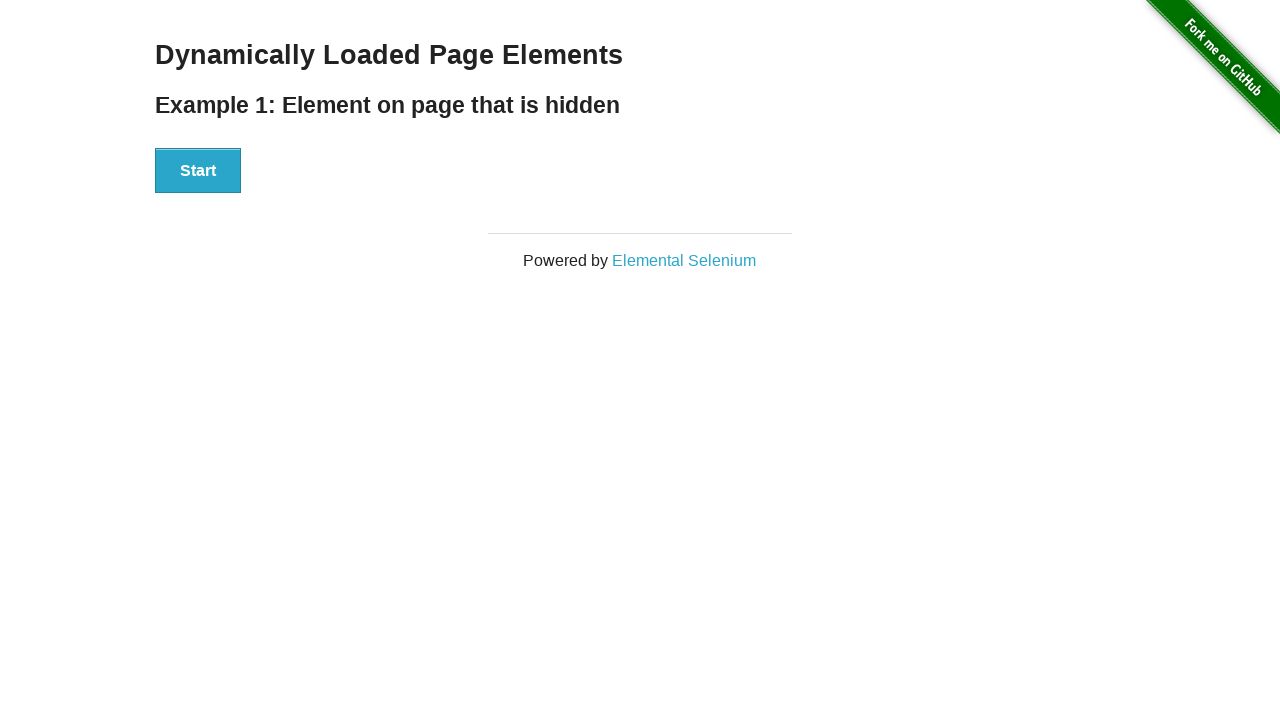

Clicked the Start button to initiate loading process at (198, 171) on xpath=//button
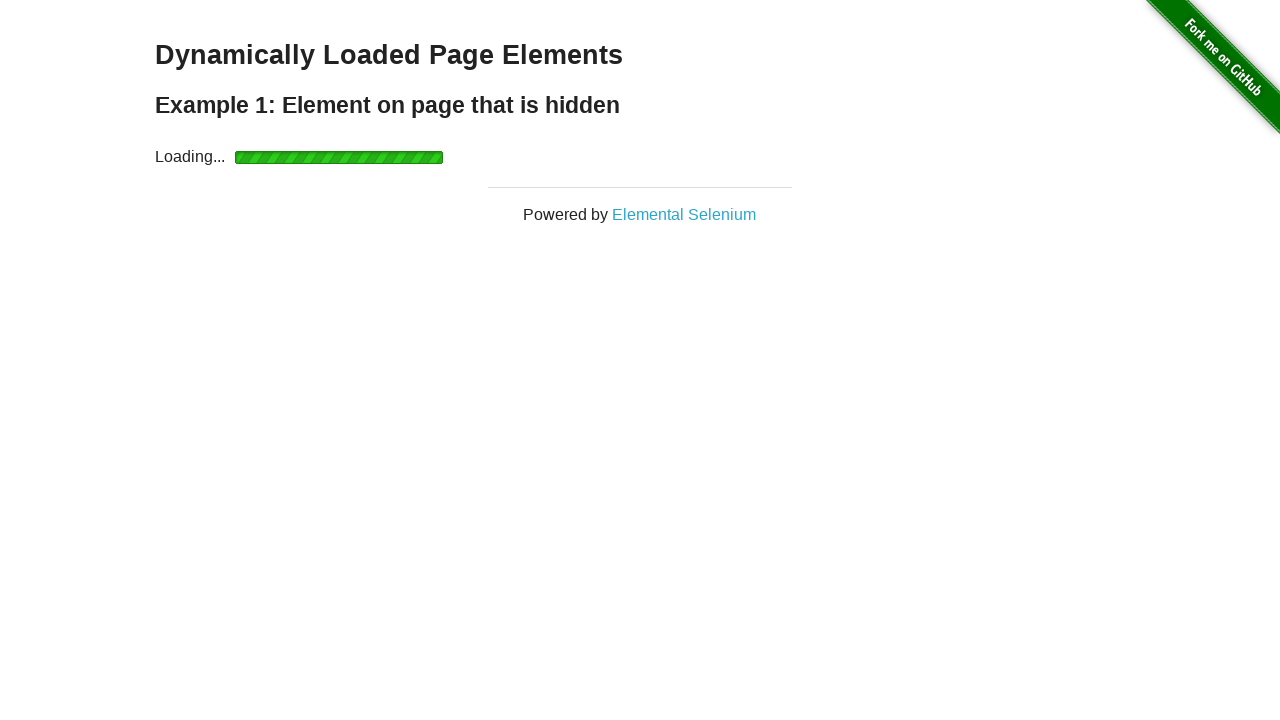

Waited for hidden element to become visible
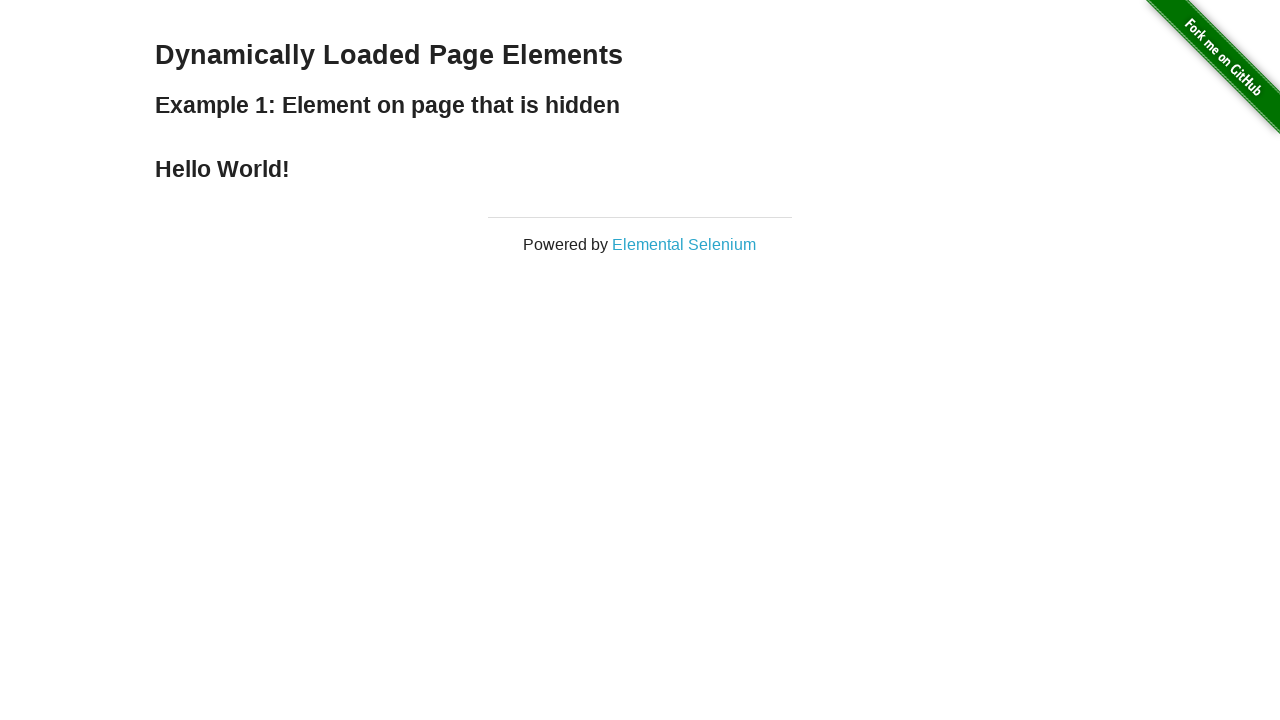

Clicked on the Hello World element that was previously hidden at (640, 169) on xpath=//div[@id='finish']/h4
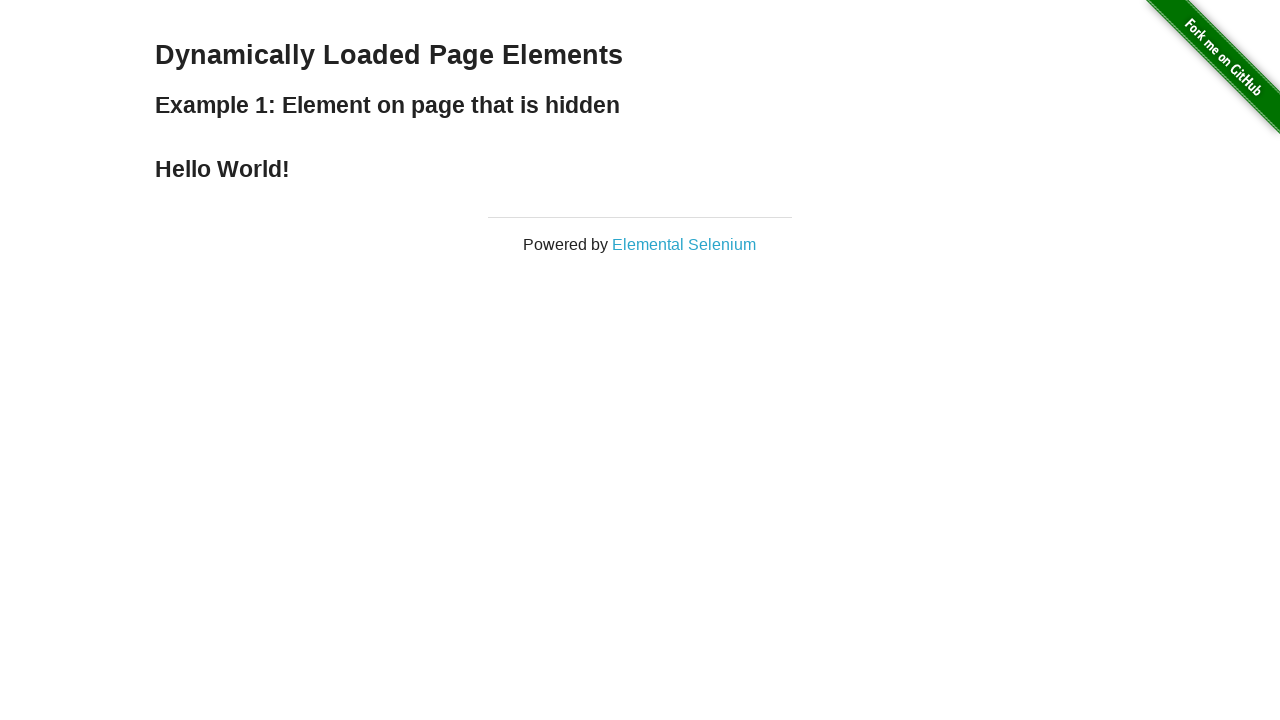

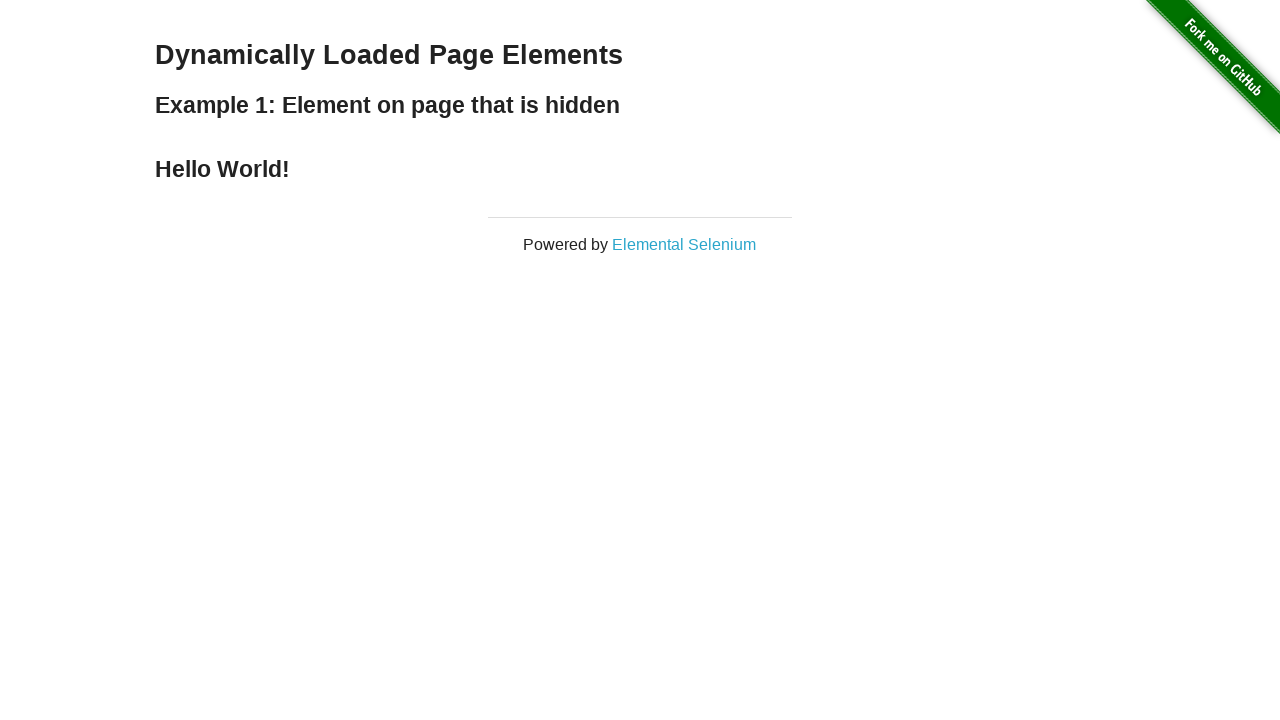